Tests various dropdown types including static select dropdowns, dynamic passenger count dropdowns, autosuggestive location dropdowns, and calendar date picker on a flight booking practice page.

Starting URL: https://rahulshettyacademy.com/dropdownsPractise/

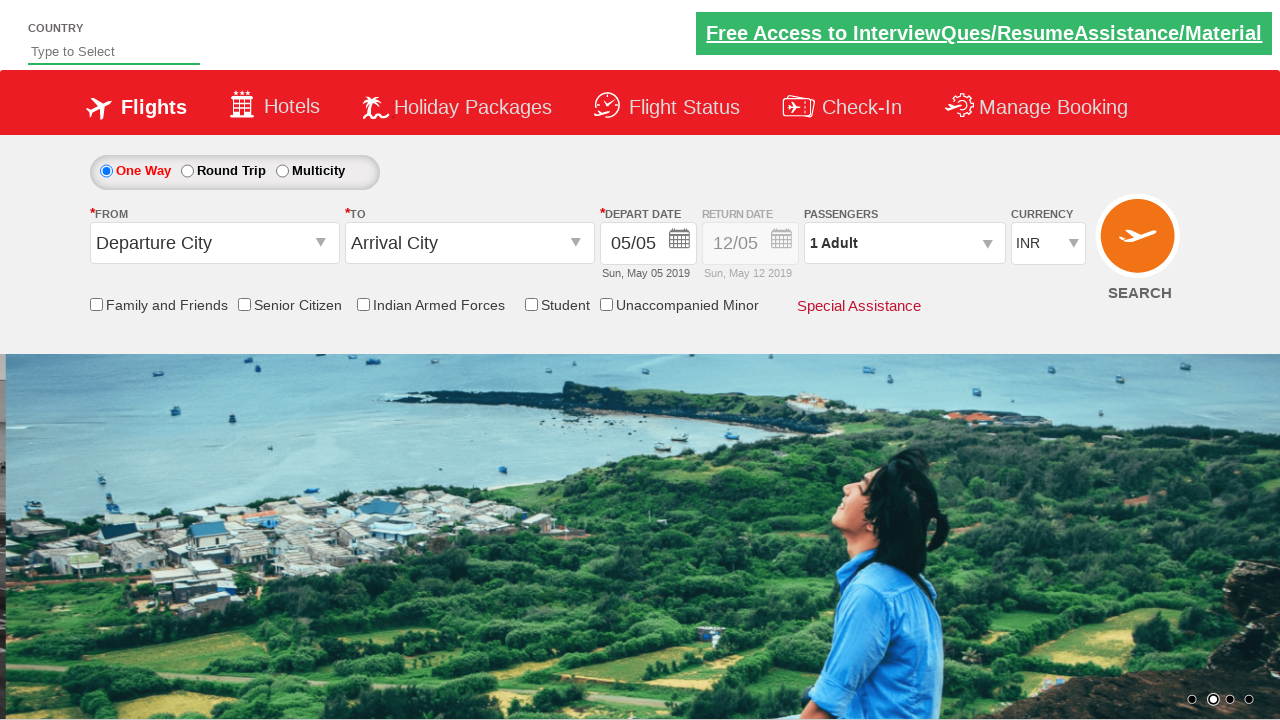

Selected currency dropdown by index 3 on #ctl00_mainContent_DropDownListCurrency
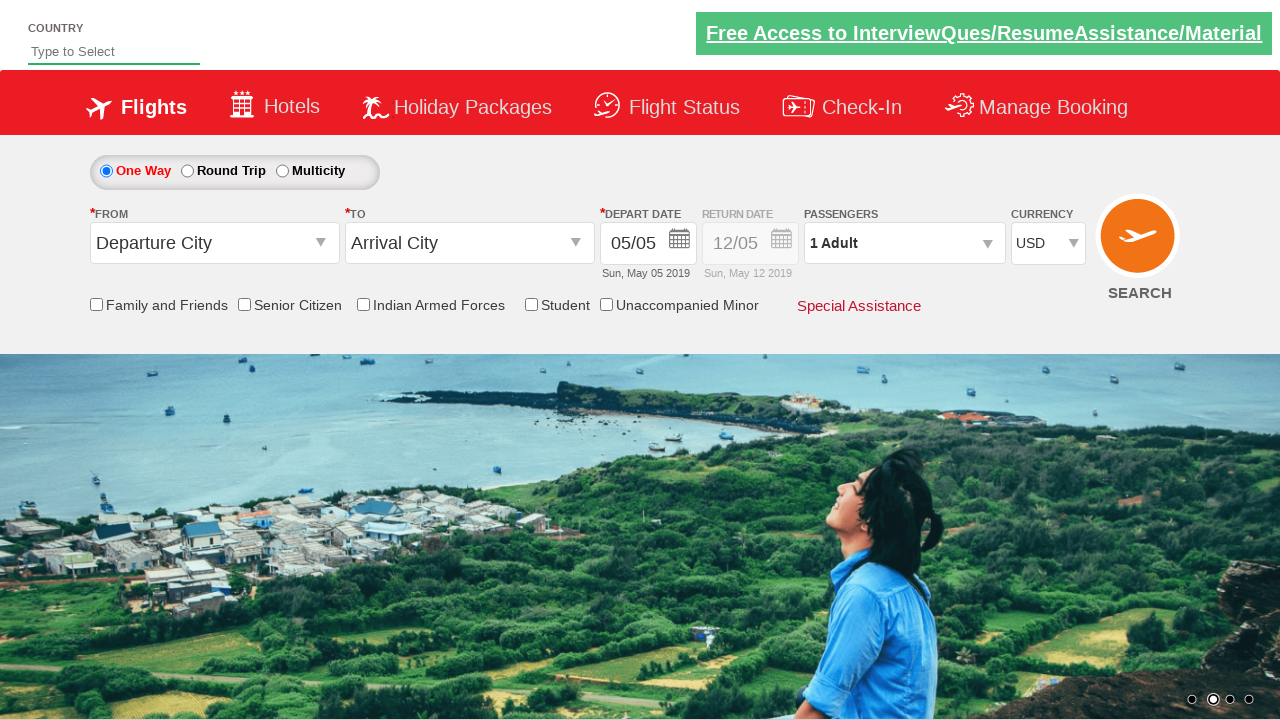

Selected AED currency by visible text on #ctl00_mainContent_DropDownListCurrency
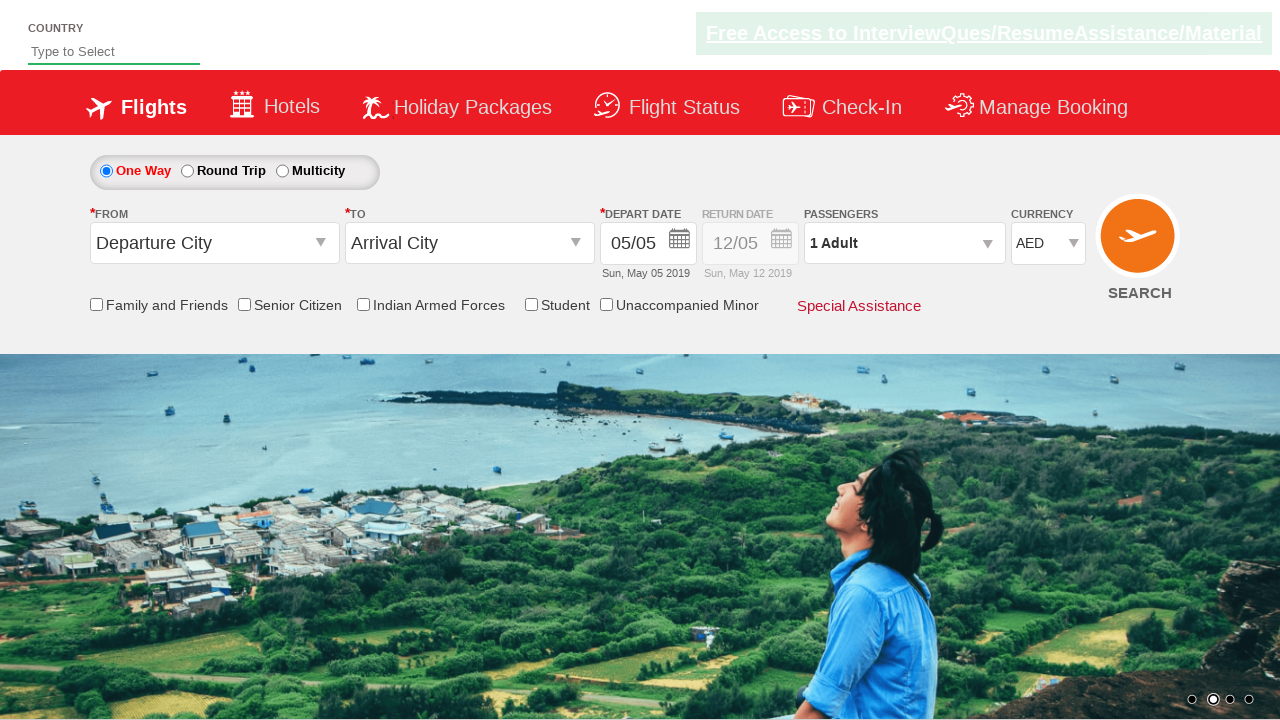

Selected INR currency by value on #ctl00_mainContent_DropDownListCurrency
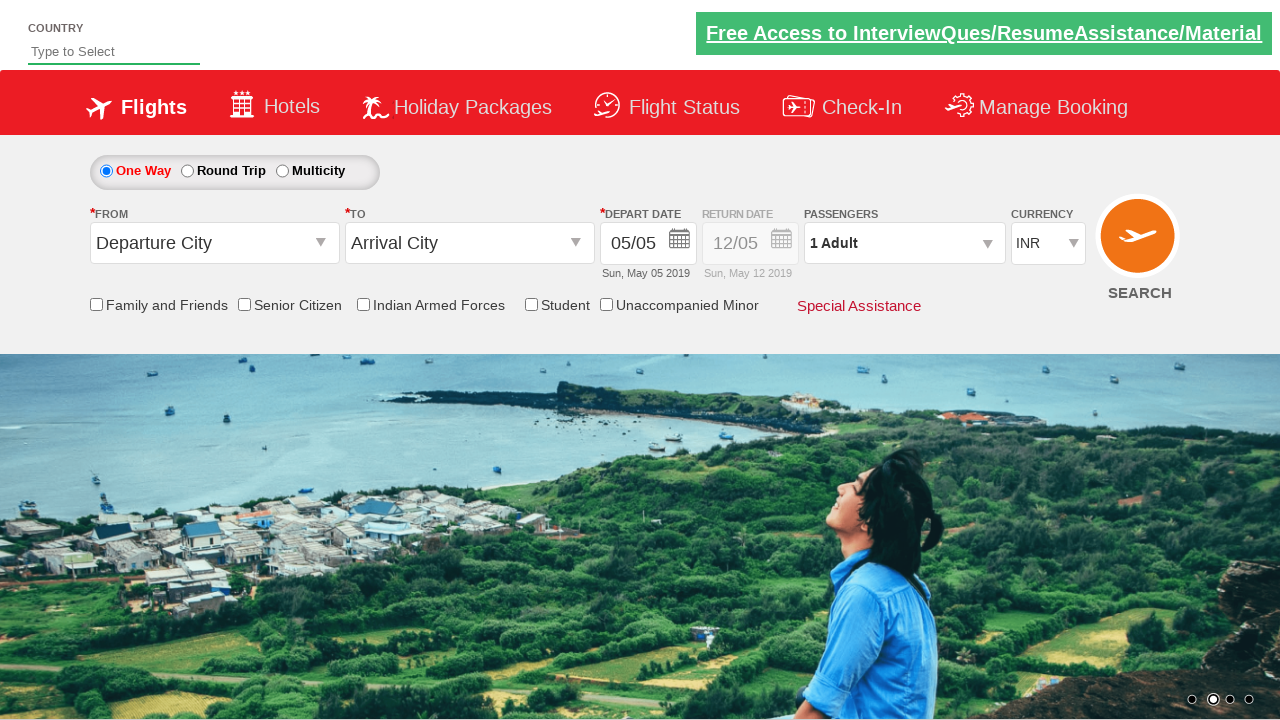

Clicked to open passenger count dropdown at (904, 243) on #divpaxinfo
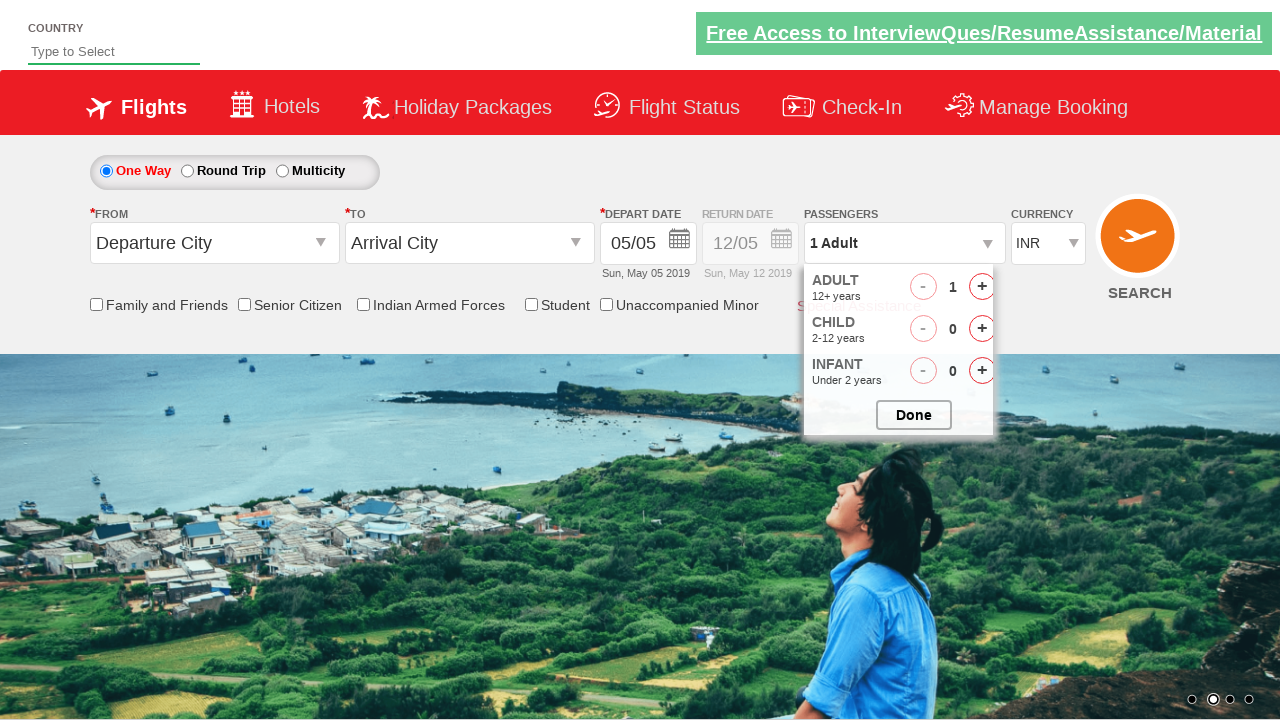

Increased adult passenger count (iteration 1/4) at (982, 288) on #hrefIncAdt
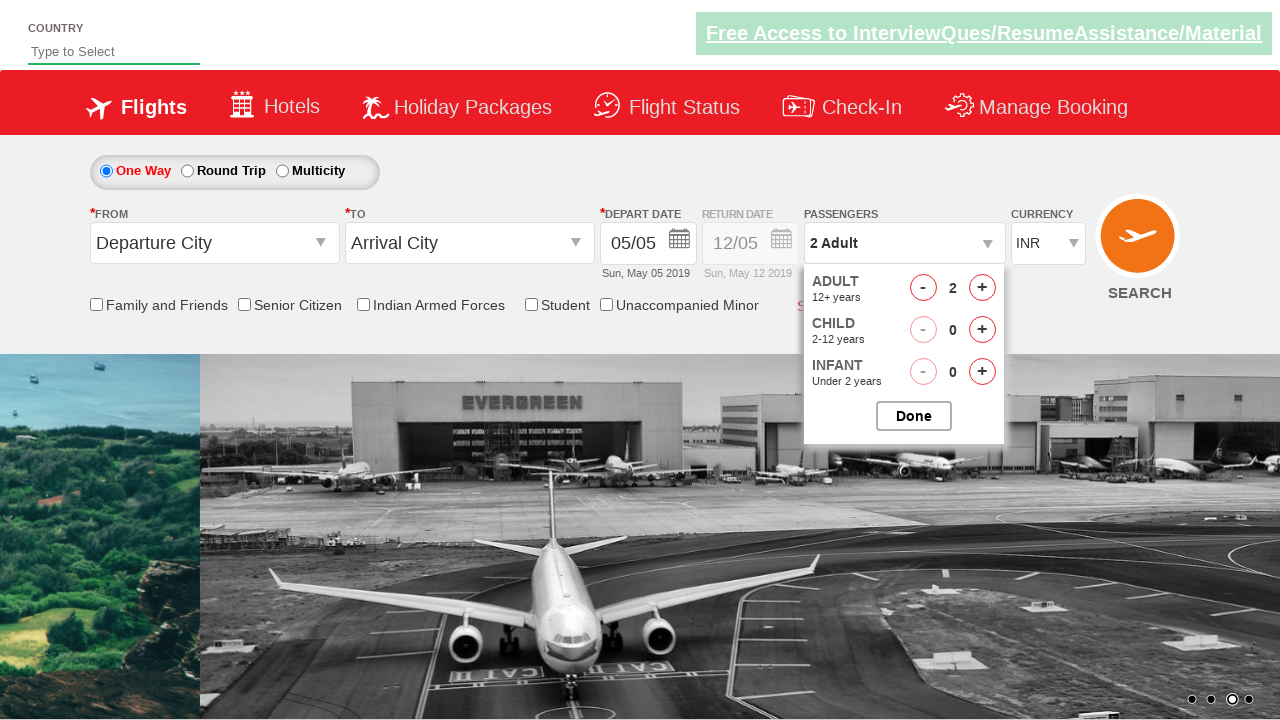

Increased adult passenger count (iteration 2/4) at (982, 288) on #hrefIncAdt
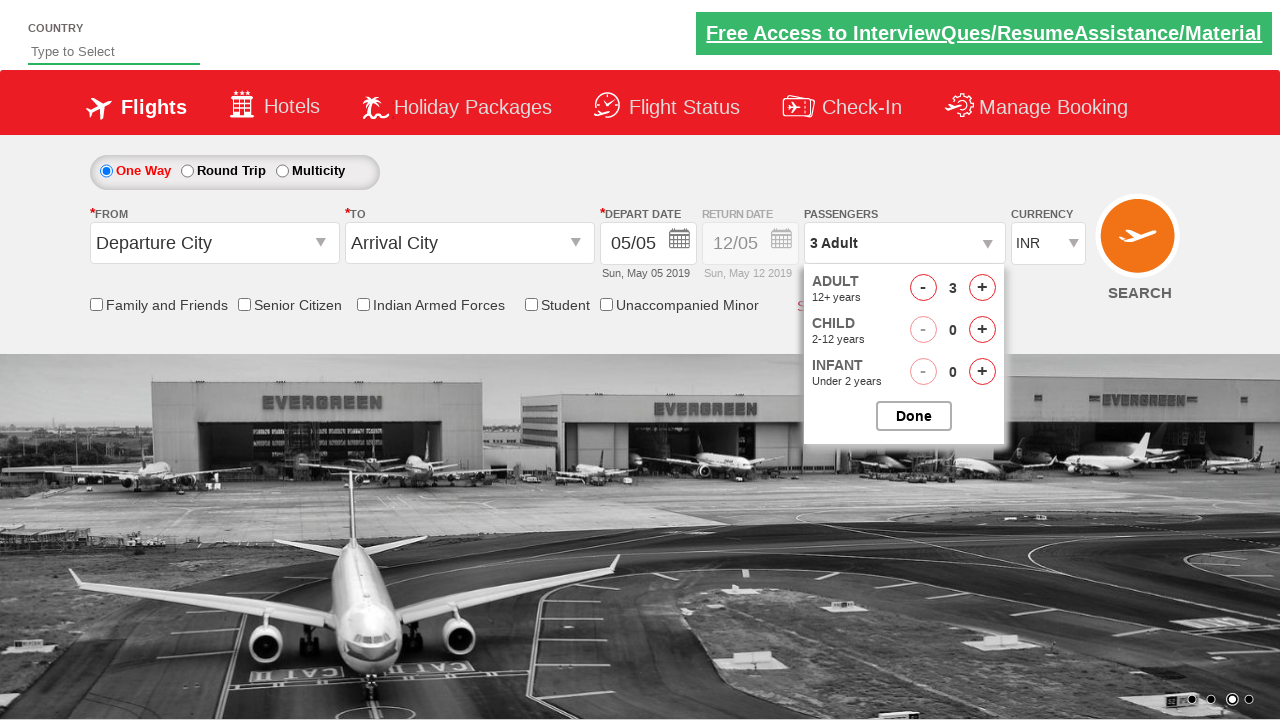

Increased adult passenger count (iteration 3/4) at (982, 288) on #hrefIncAdt
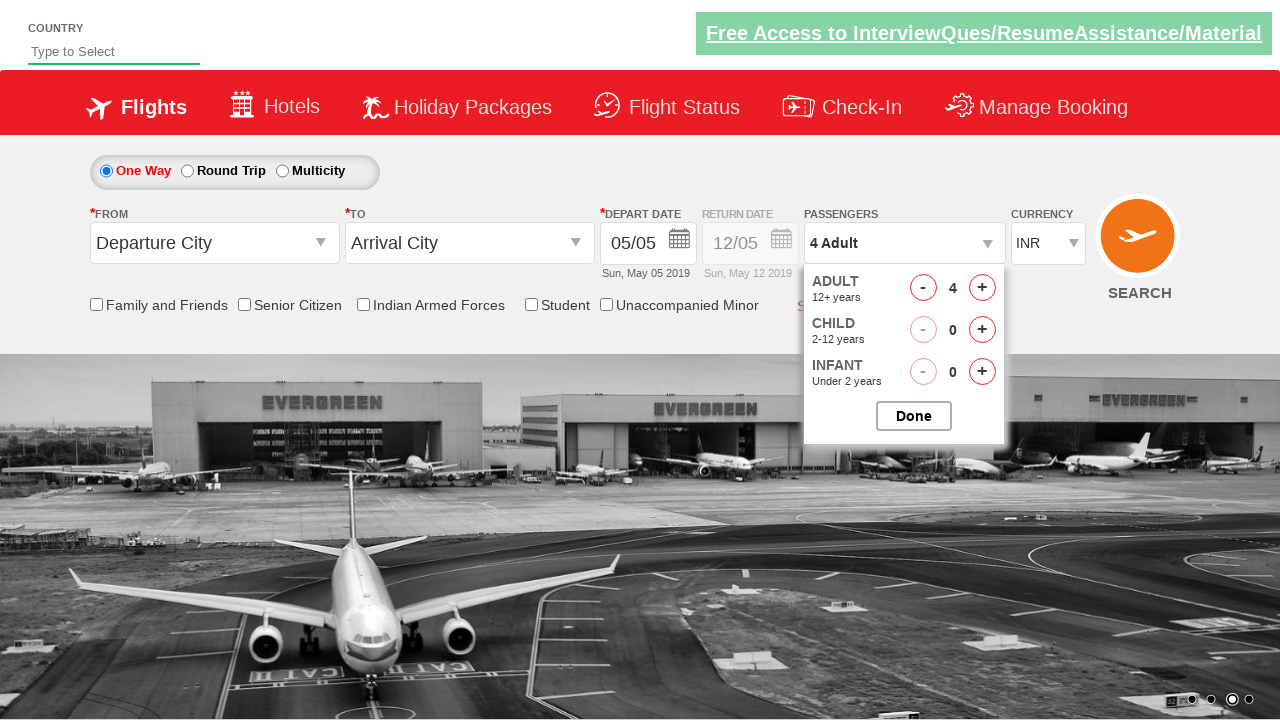

Increased adult passenger count (iteration 4/4) at (982, 288) on #hrefIncAdt
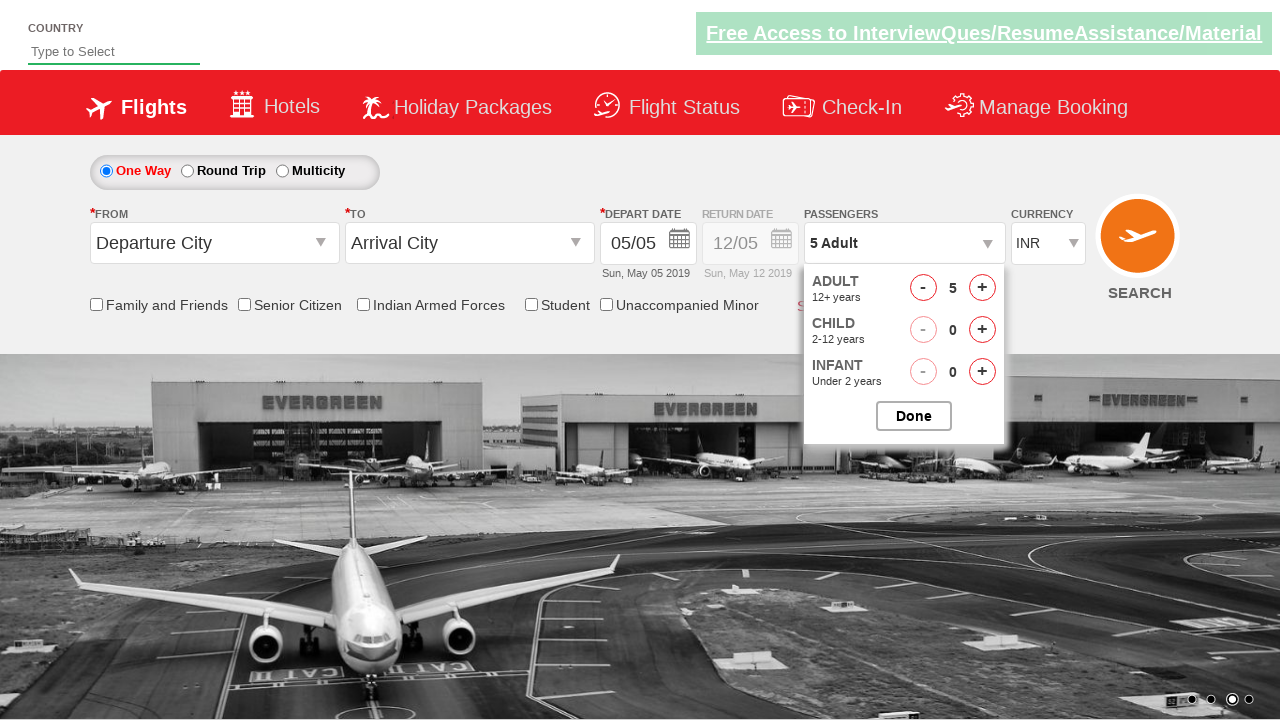

Clicked done button to close passenger dropdown at (914, 416) on input.buttonN
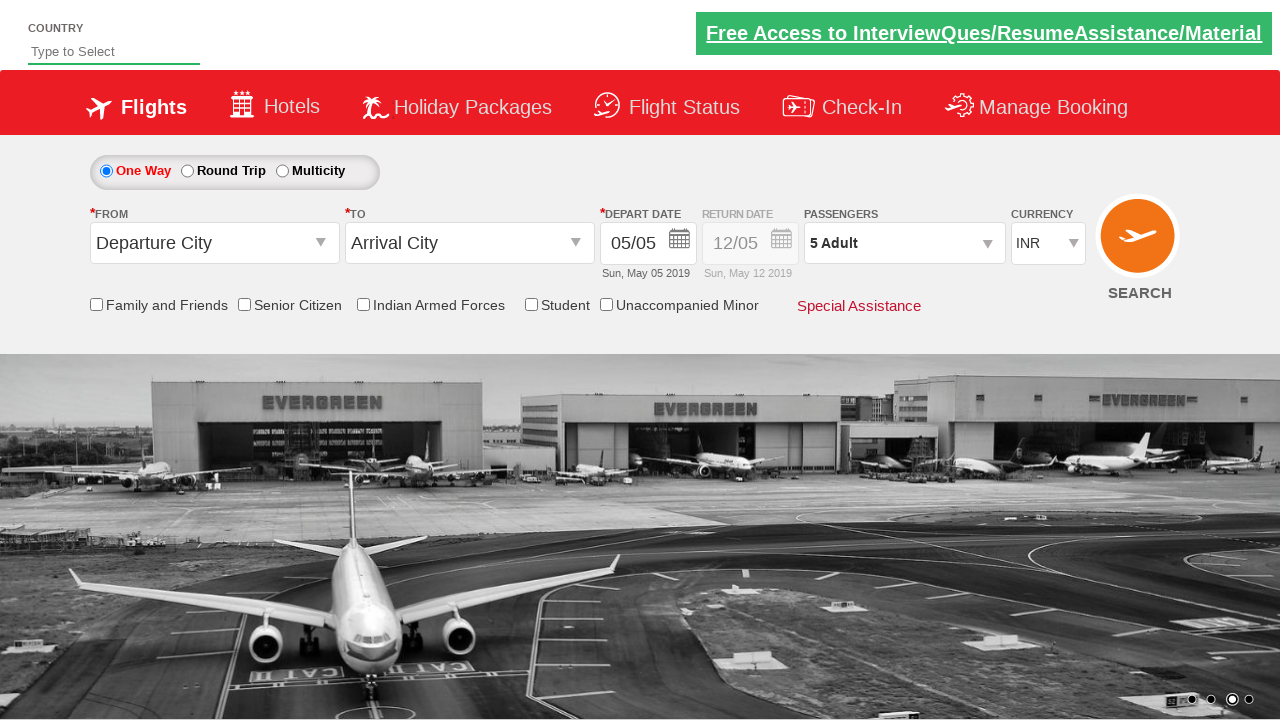

Clicked origin station dropdown to open at (214, 243) on #ctl00_mainContent_ddl_originStation1_CTXT
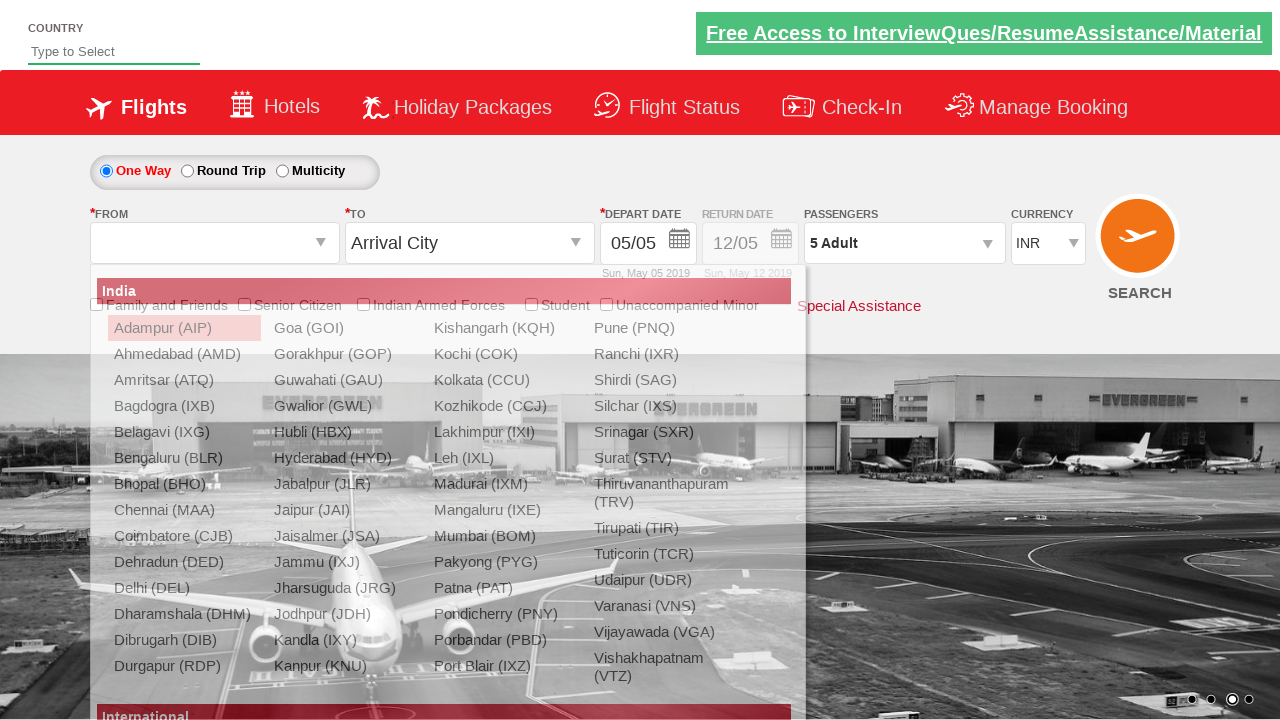

Selected Coimbatore (CJB) as origin city at (184, 536) on xpath=//a[@value='CJB']
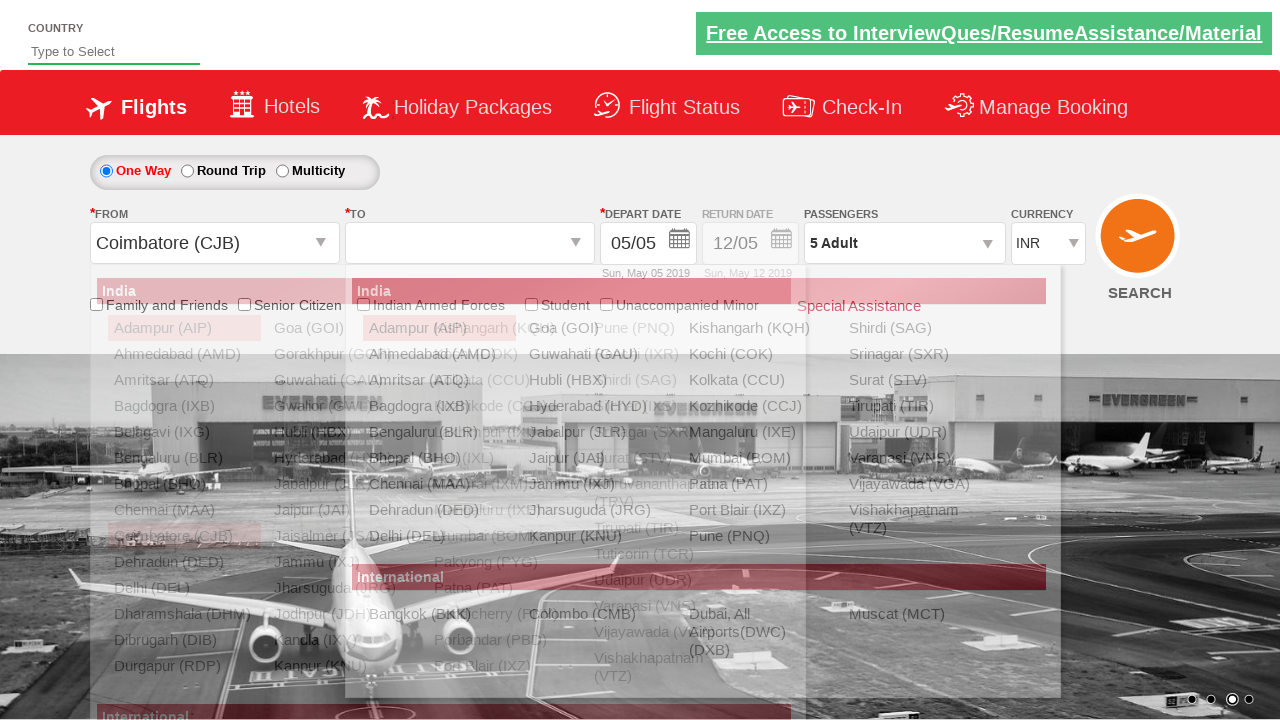

Selected Chennai (MAA) as destination city at (439, 484) on xpath=//div[@id='glsctl00_mainContent_ddl_destinationStation1_CTNR'] //a[@value=
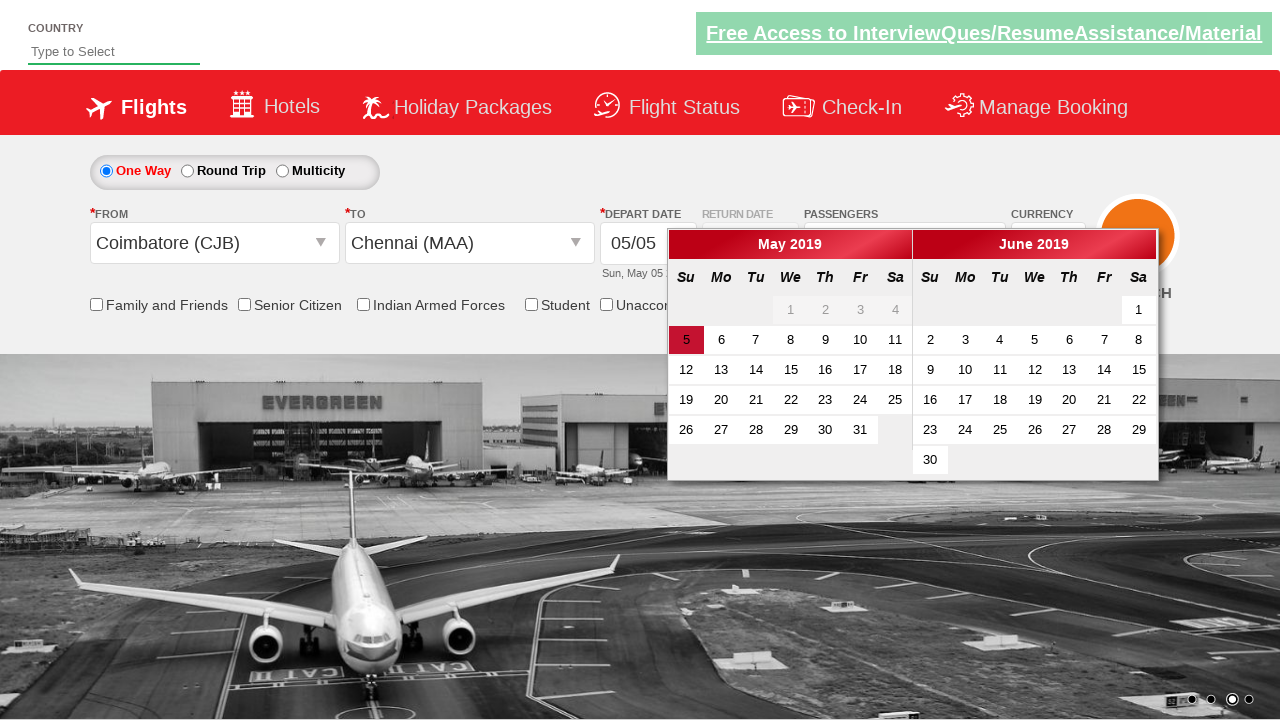

Clicked active date in calendar picker at (1232, 700) on a[class*='active']
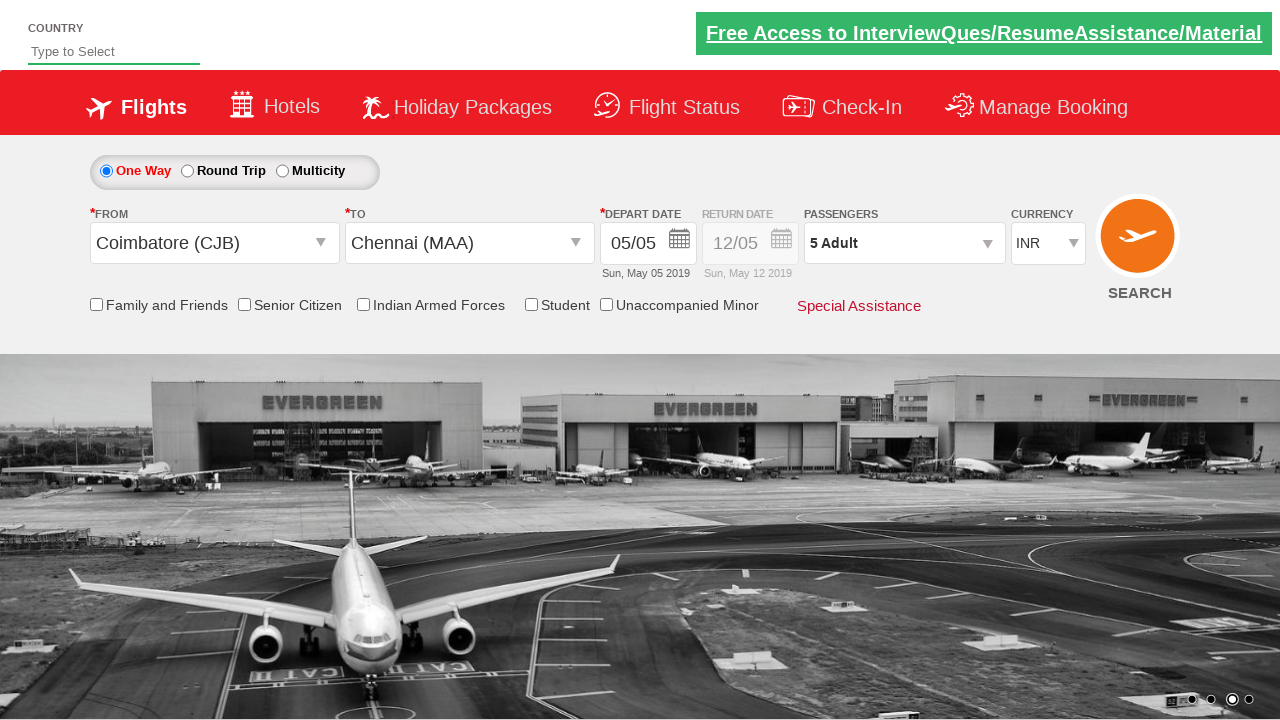

Typed 'Ind' in autosuggestive location dropdown on #autosuggest
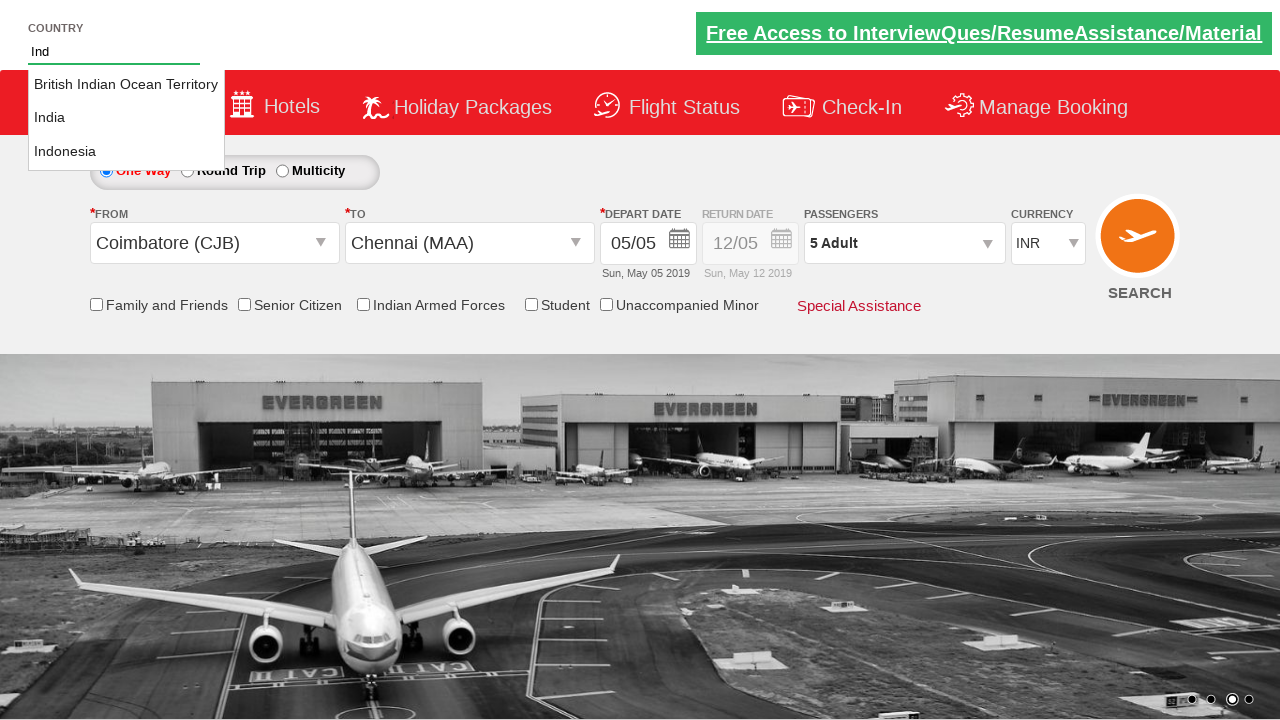

Waited for autosuggest dropdown suggestions to load
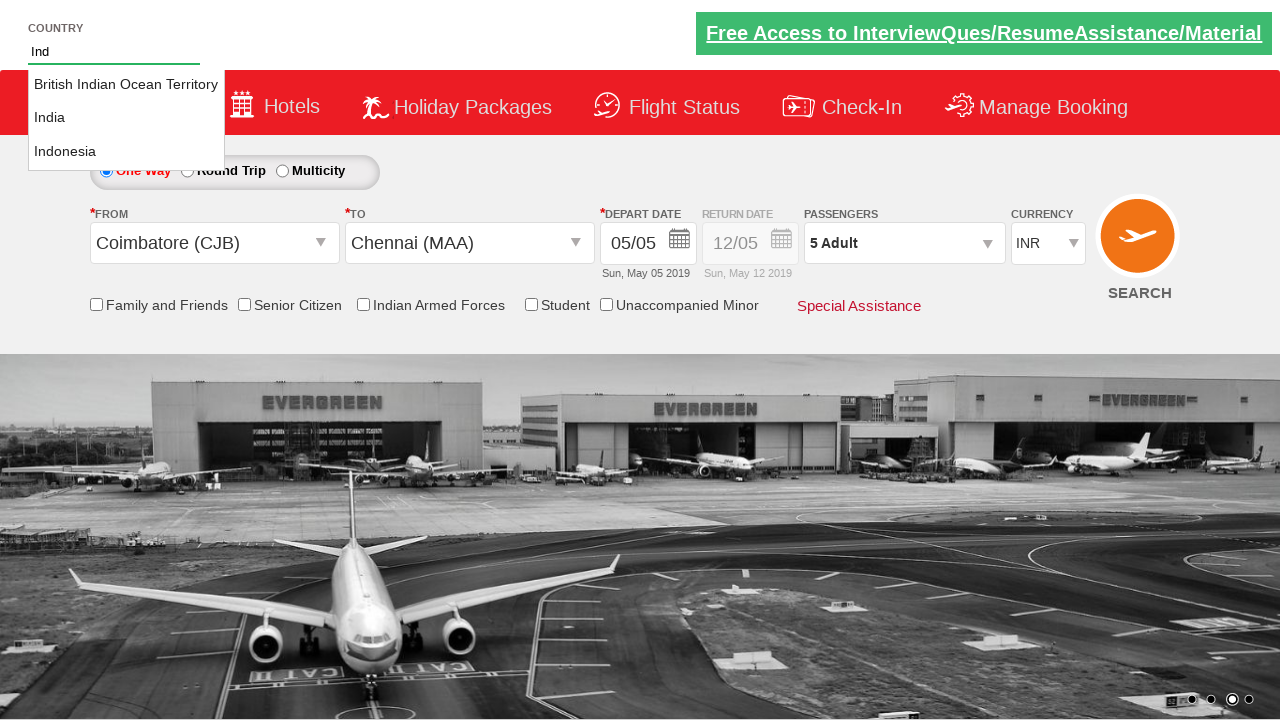

Selected 'India' from autosuggest dropdown suggestions at (126, 118) on xpath=//li[@class='ui-menu-item']/a[text()='India']
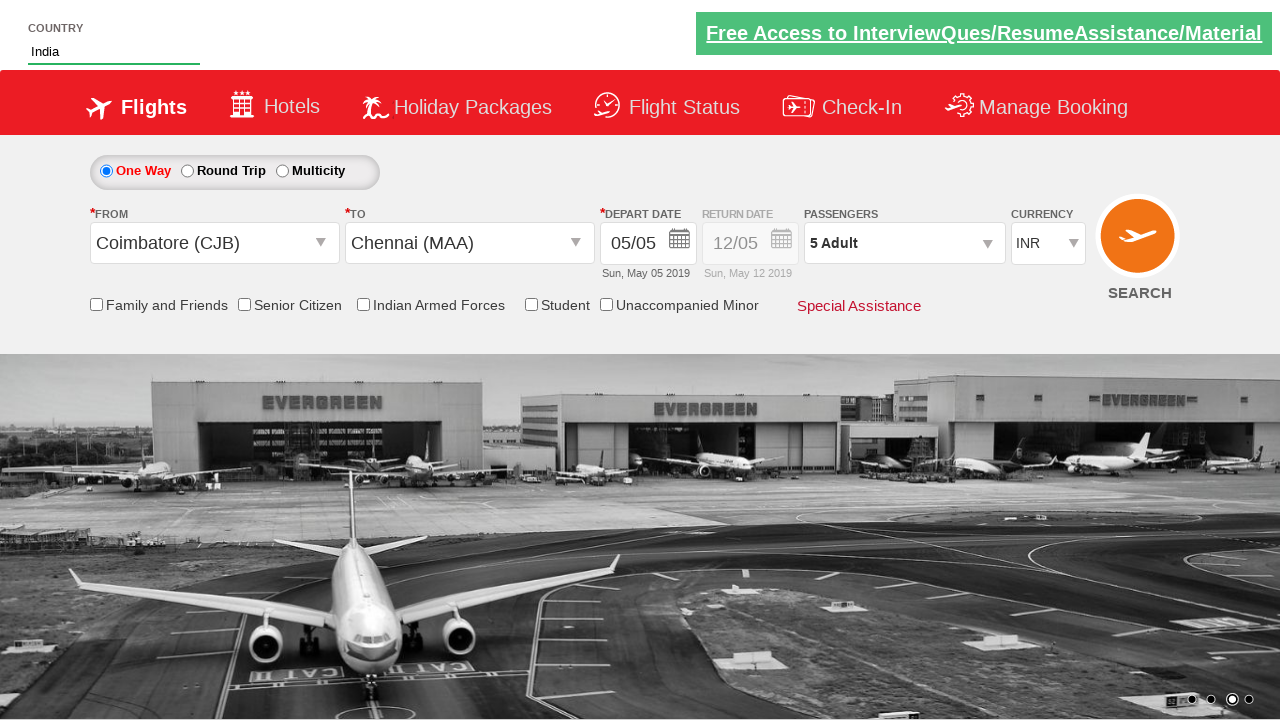

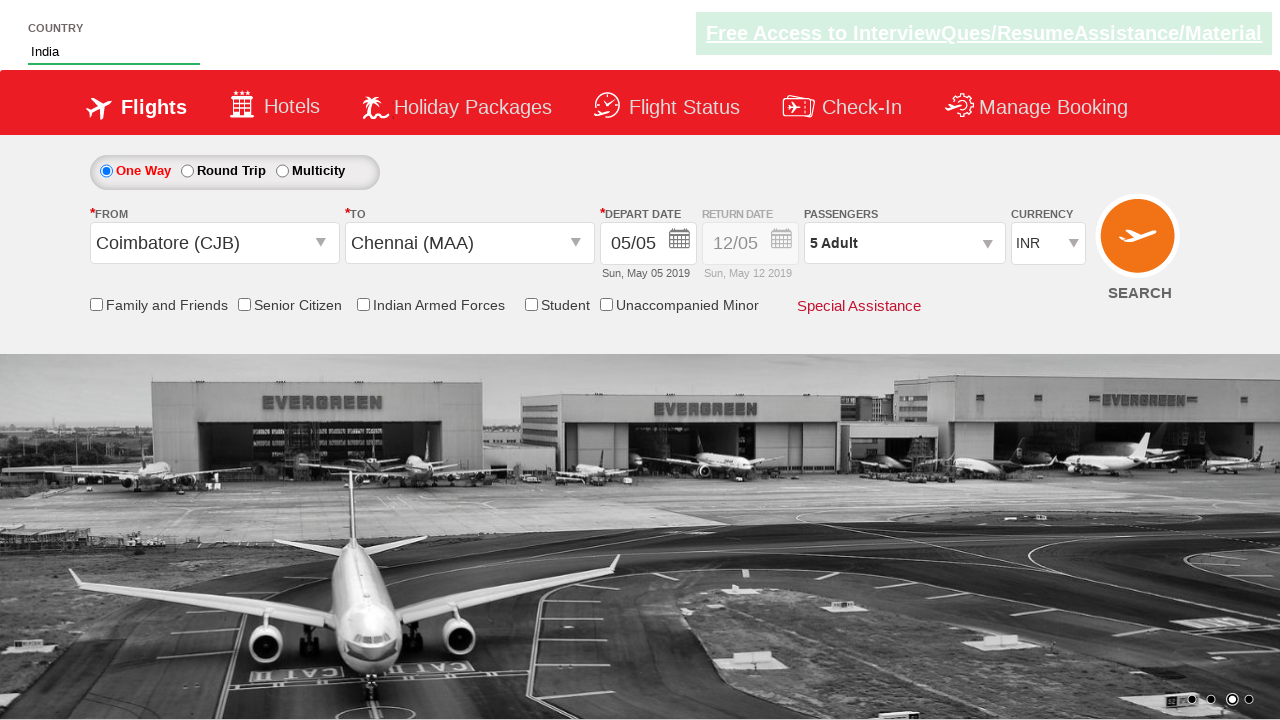